Tests opening a new browser tab using keyboard shortcut (Ctrl+T) and then navigating to a different URL in that new tab

Starting URL: https://toolsqa.com/testng/testng-dependent-tests/

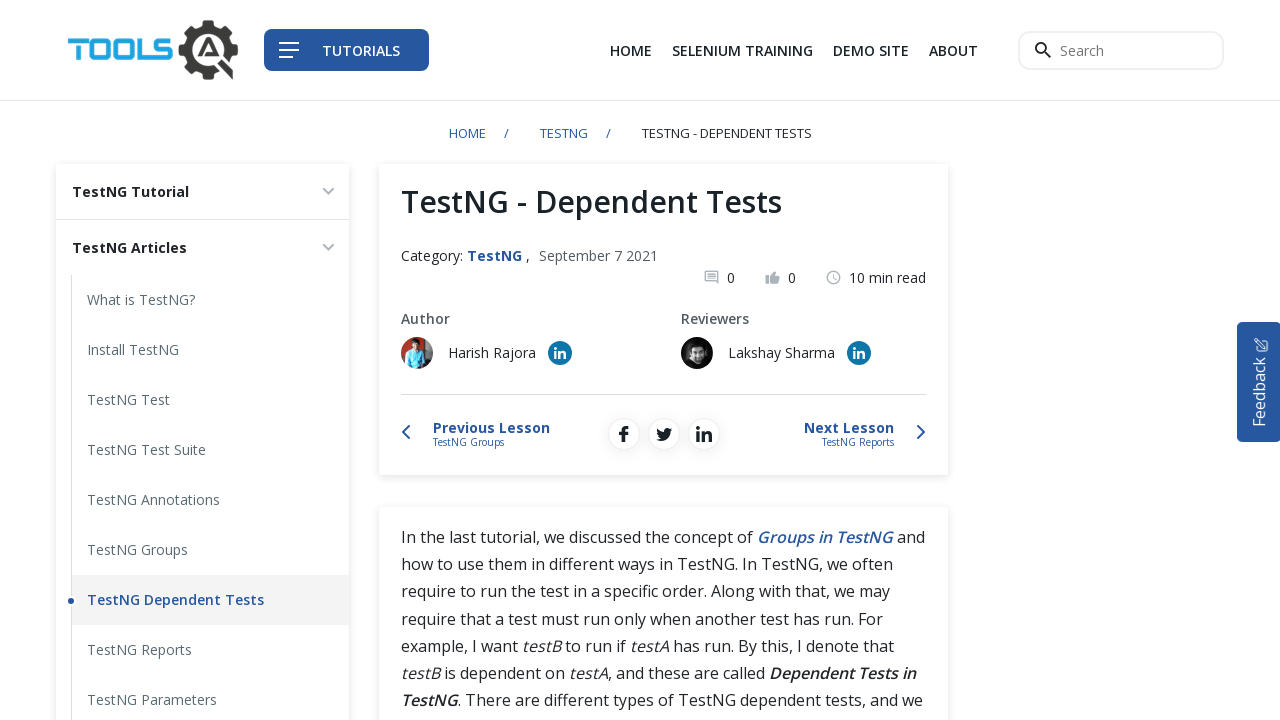

Pressed Control key down
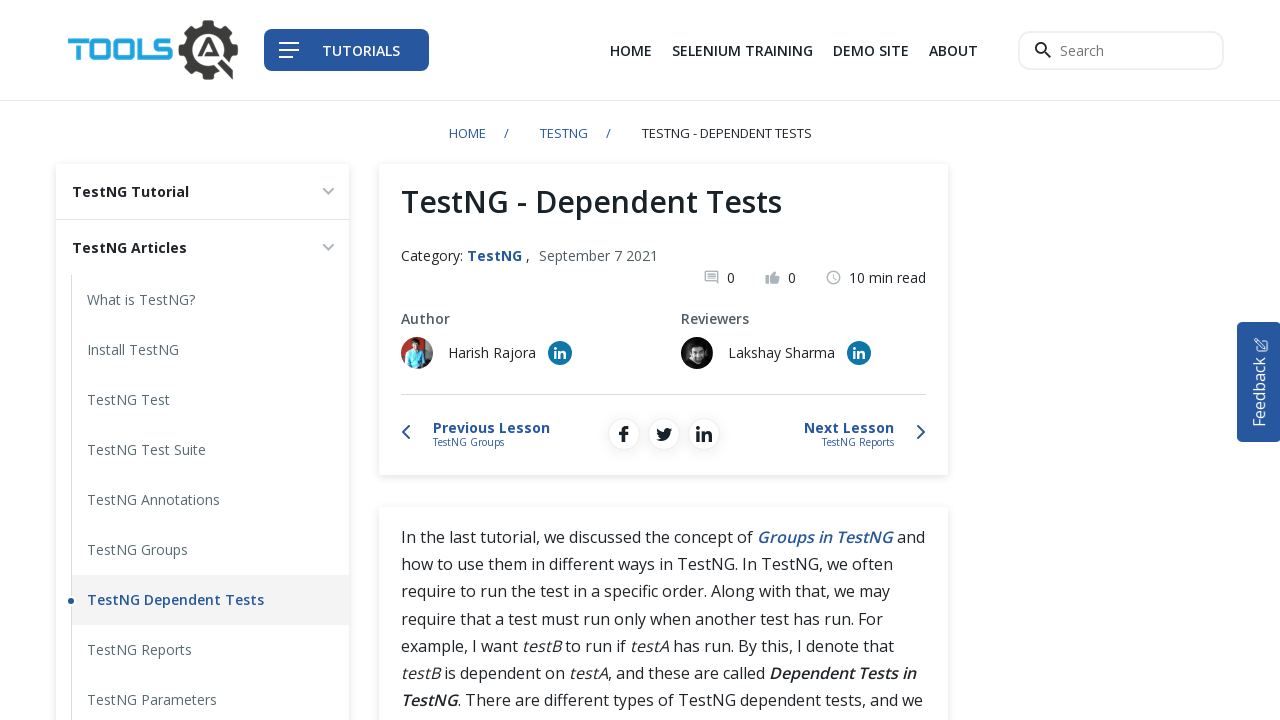

Pressed T key to open new tab with Ctrl+T shortcut
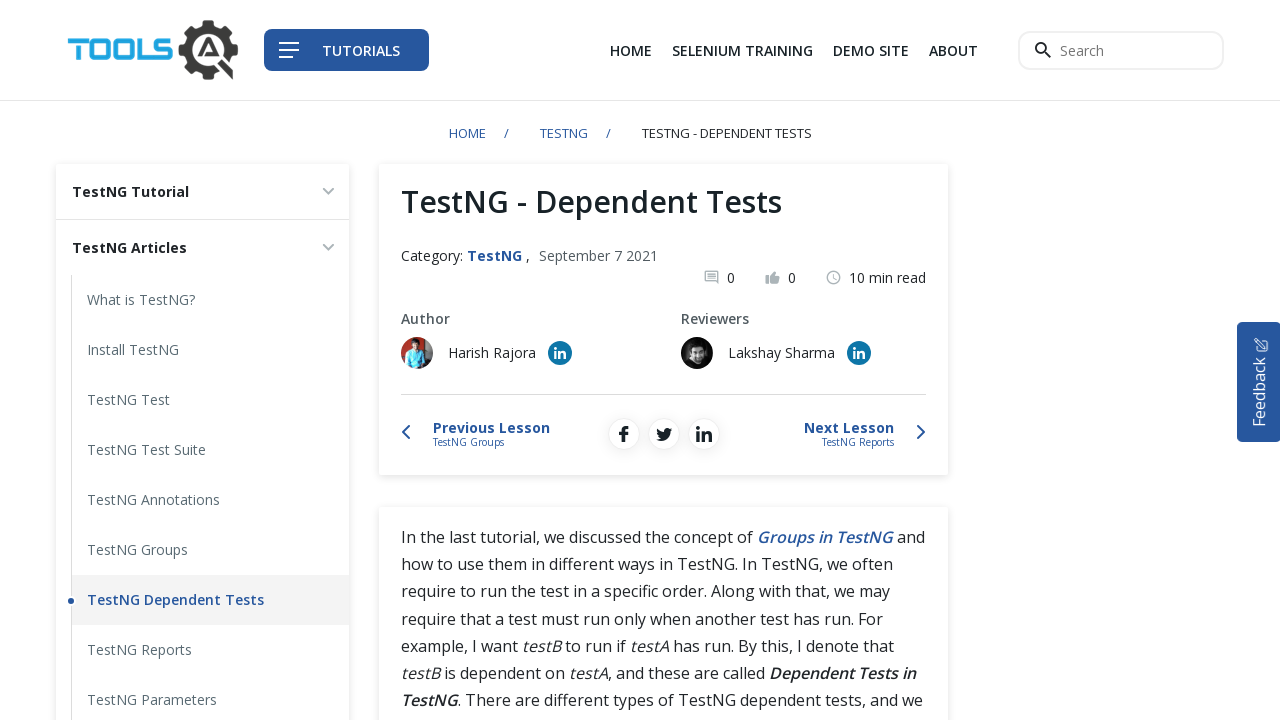

Released Control key
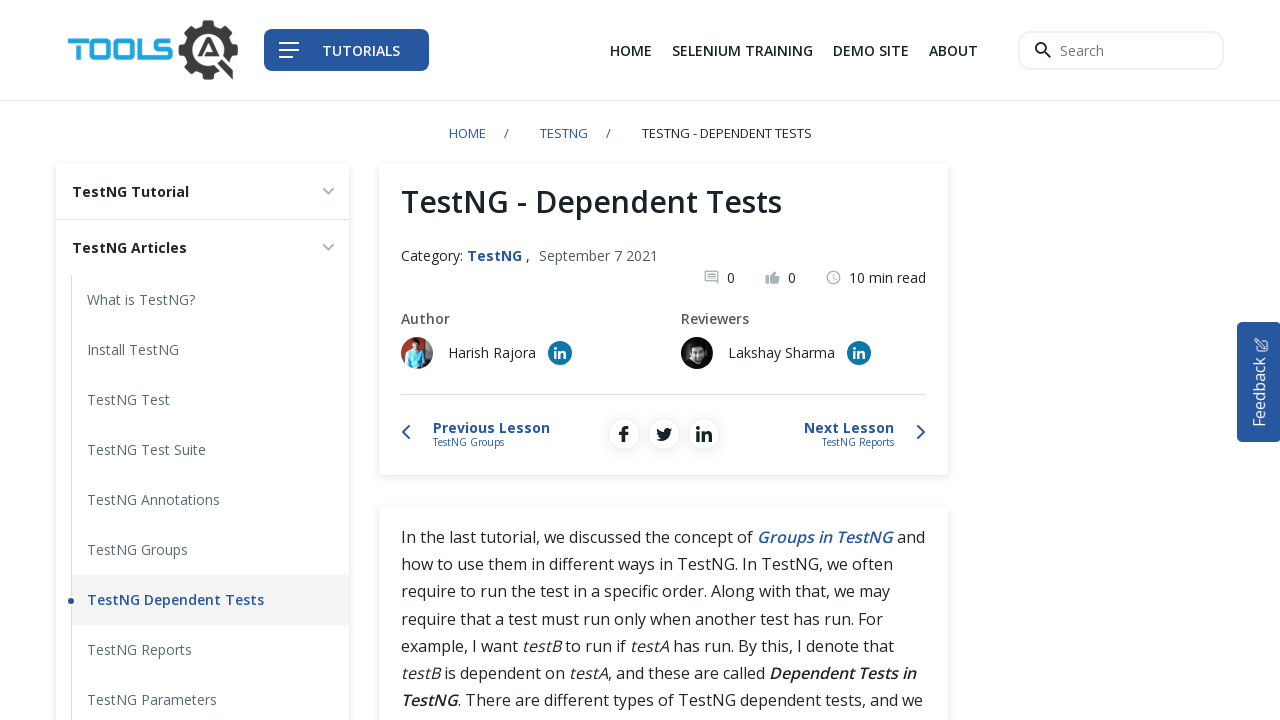

Retrieved all open pages/tabs from context
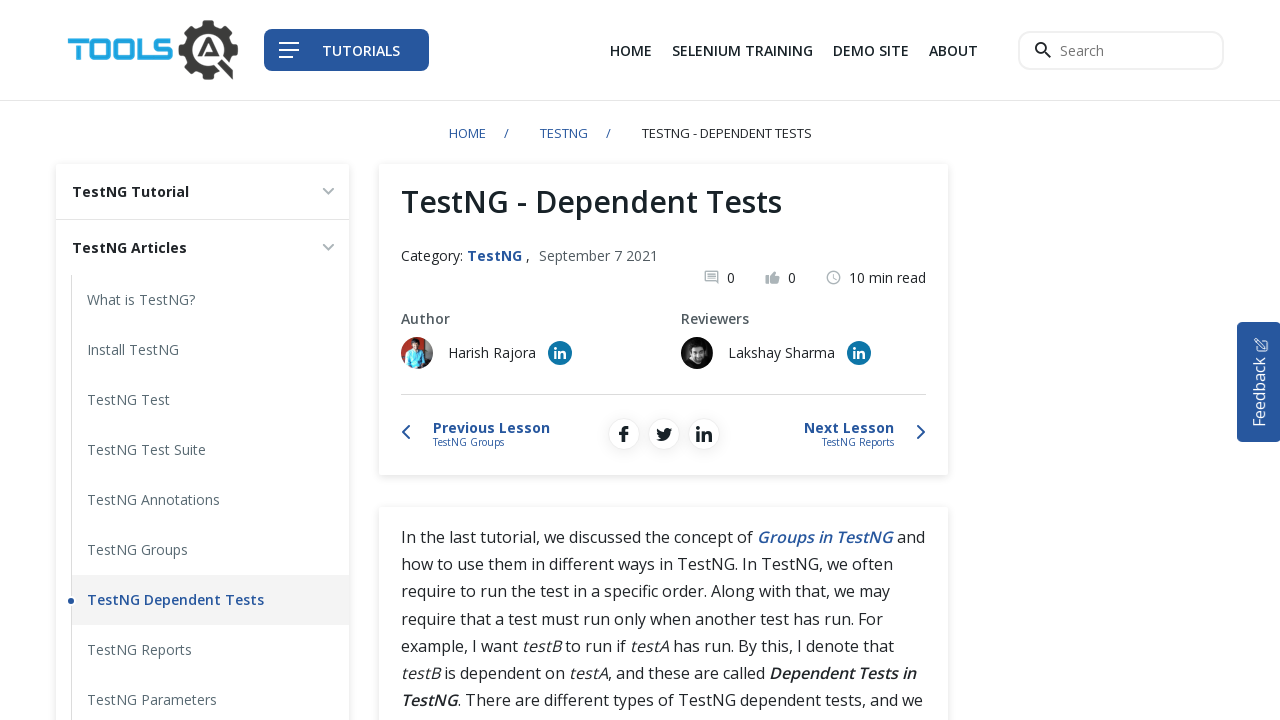

Switched to new tab (last opened page)
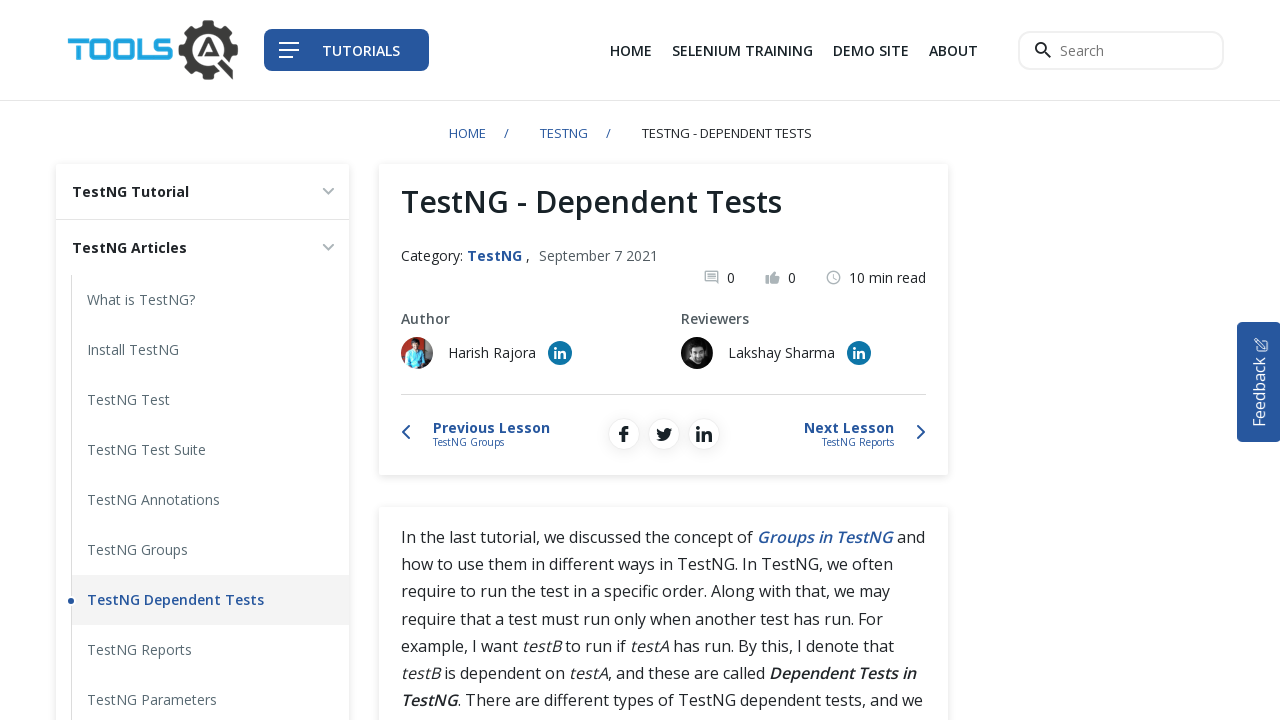

Navigated to https://www.browserstack.com/guide/handling-tabs-in-selenium in new tab
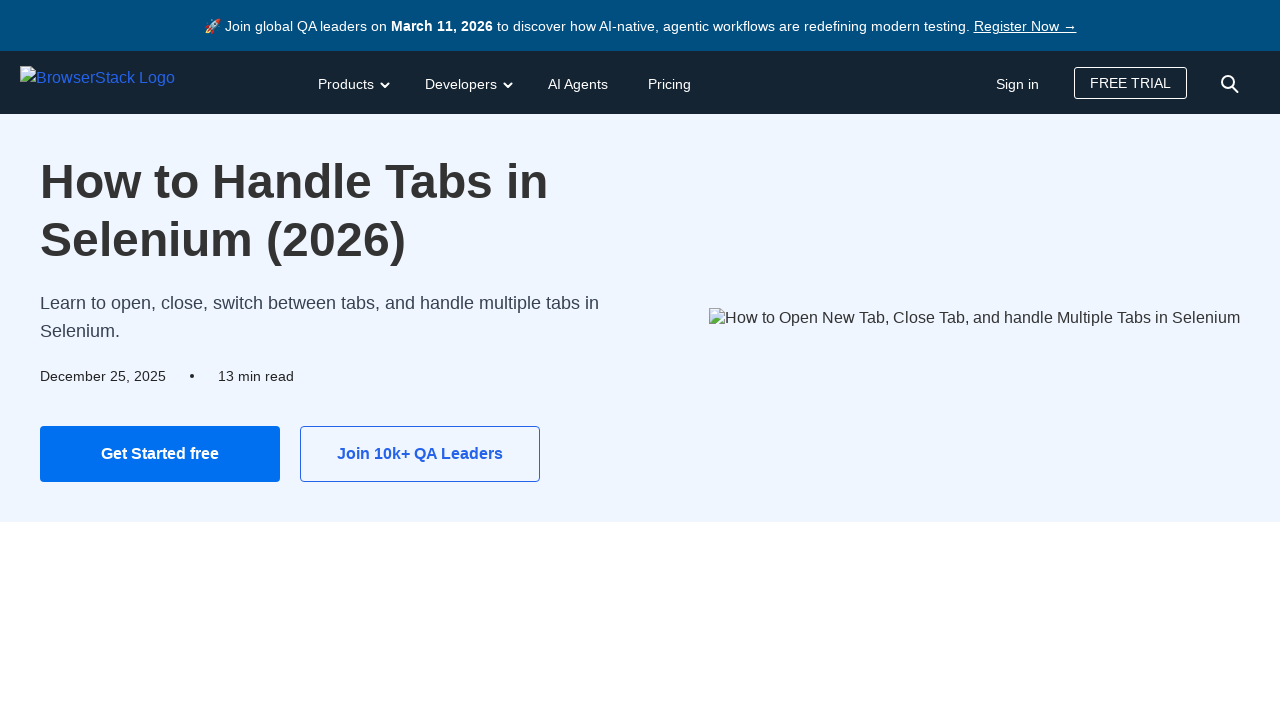

Page loaded successfully (domcontentloaded state reached)
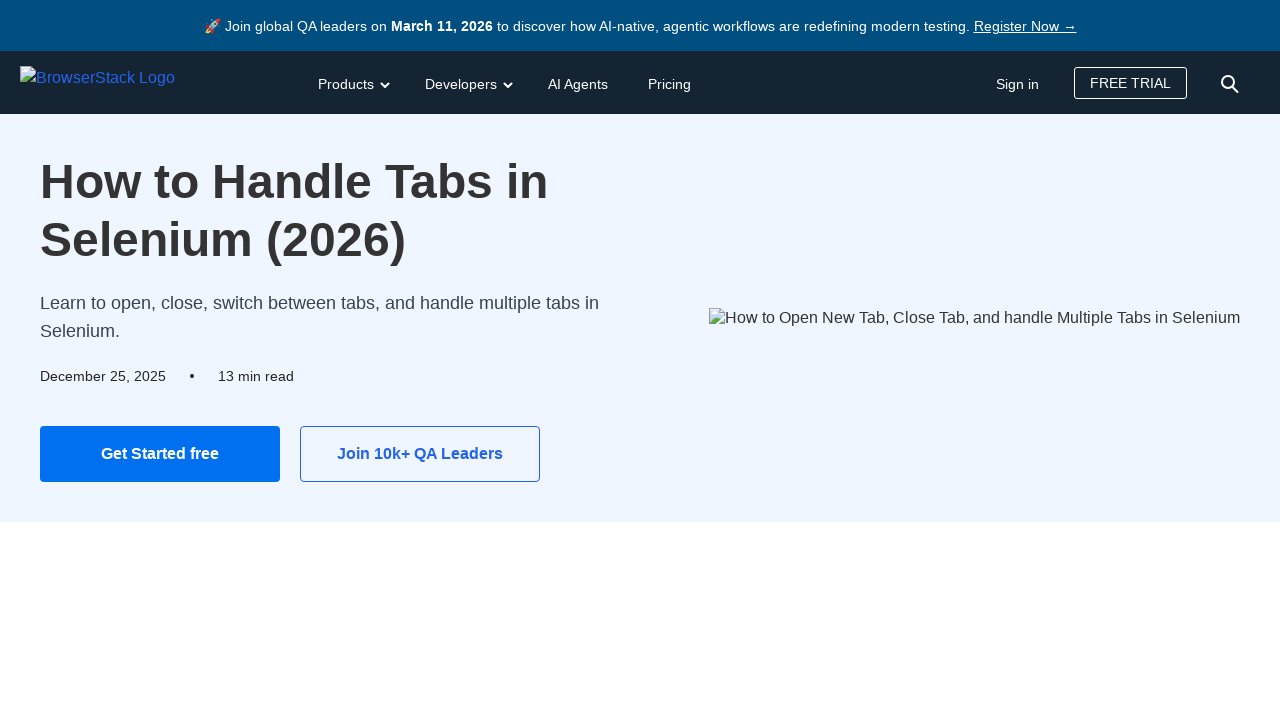

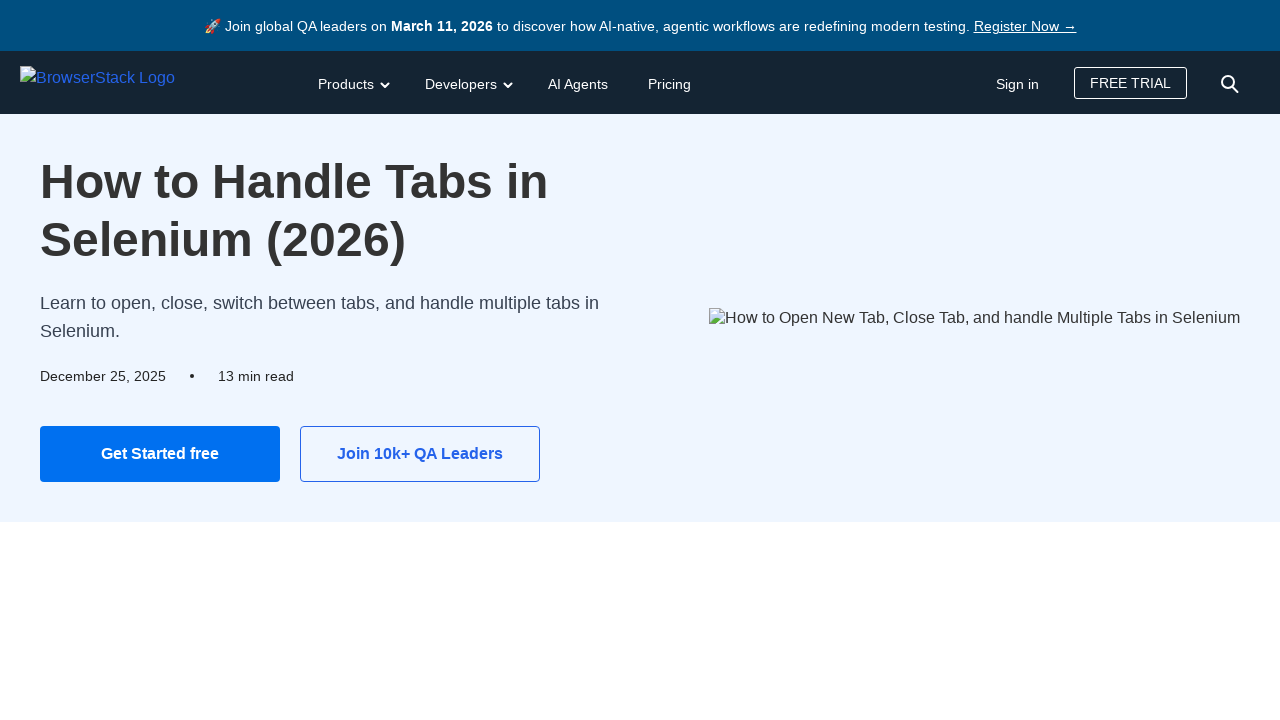